Tests right-click context menu functionality by performing a right-click on an element, selecting "Cut" from the context menu, and accepting the resulting alert

Starting URL: https://swisnl.github.io/jQuery-contextMenu/demo.html

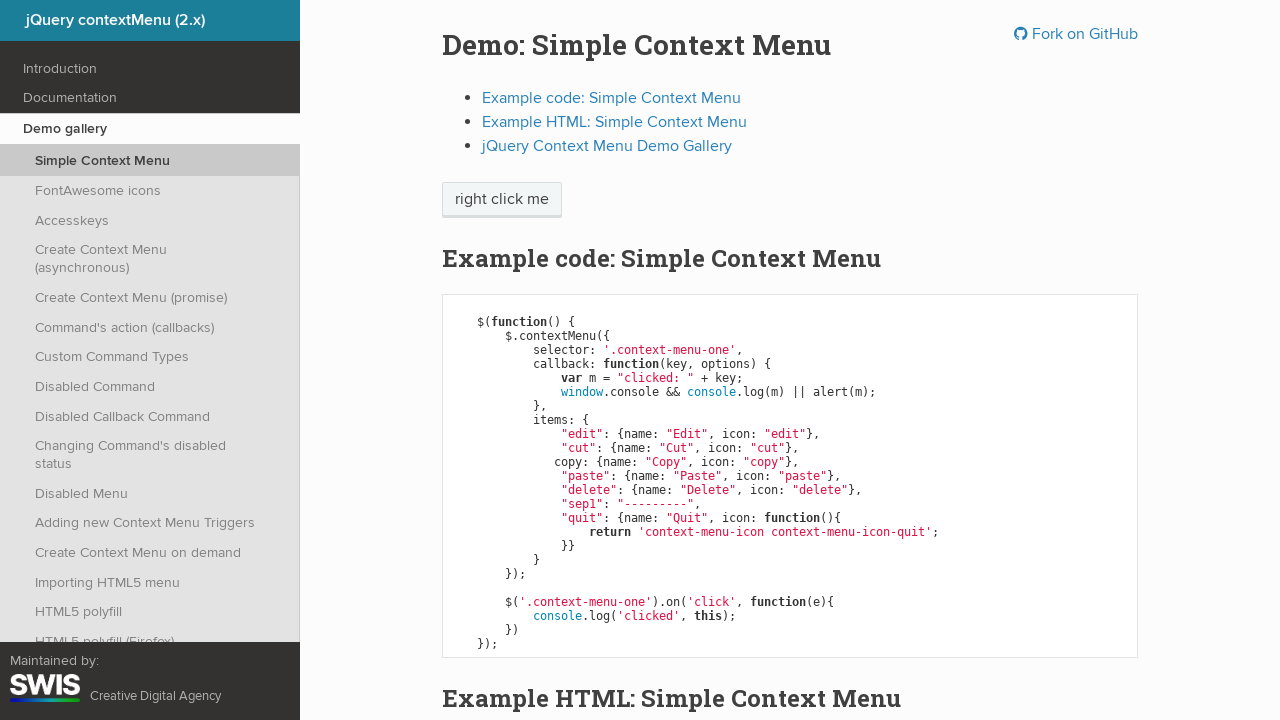

Right-click target element is visible
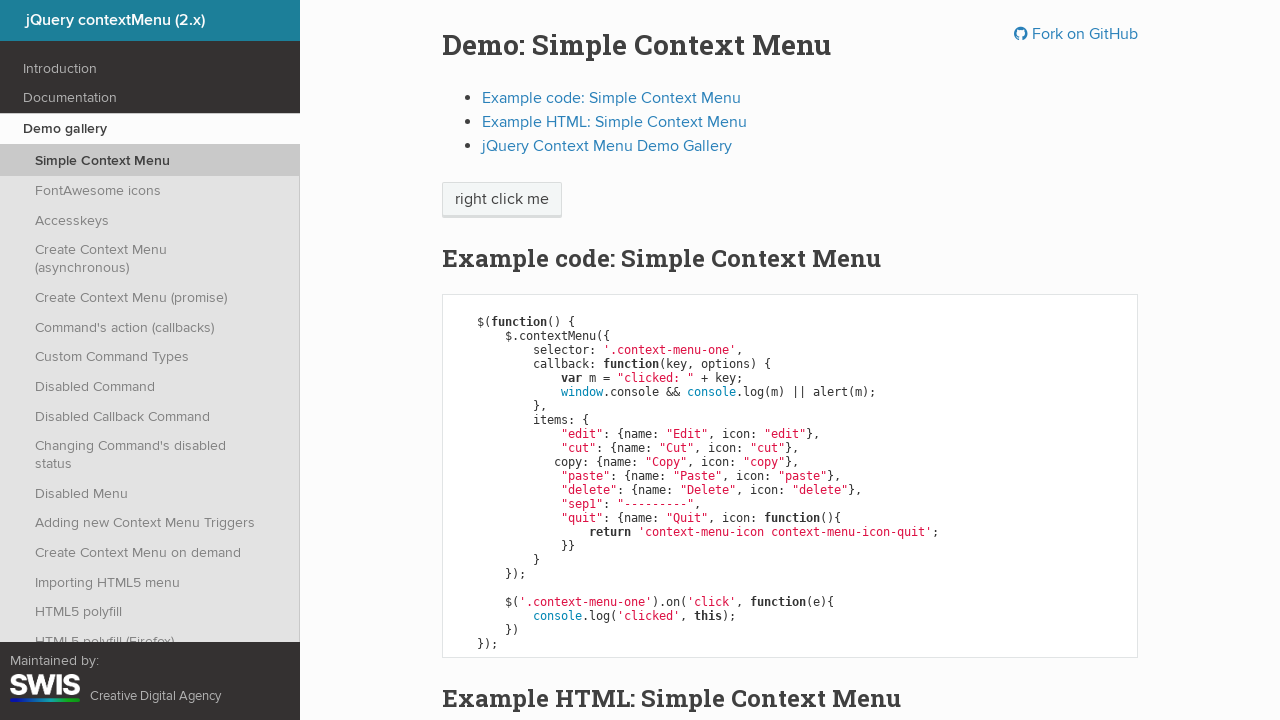

Right-clicked on 'right click me' element to open context menu at (502, 200) on //span[text()='right click me']
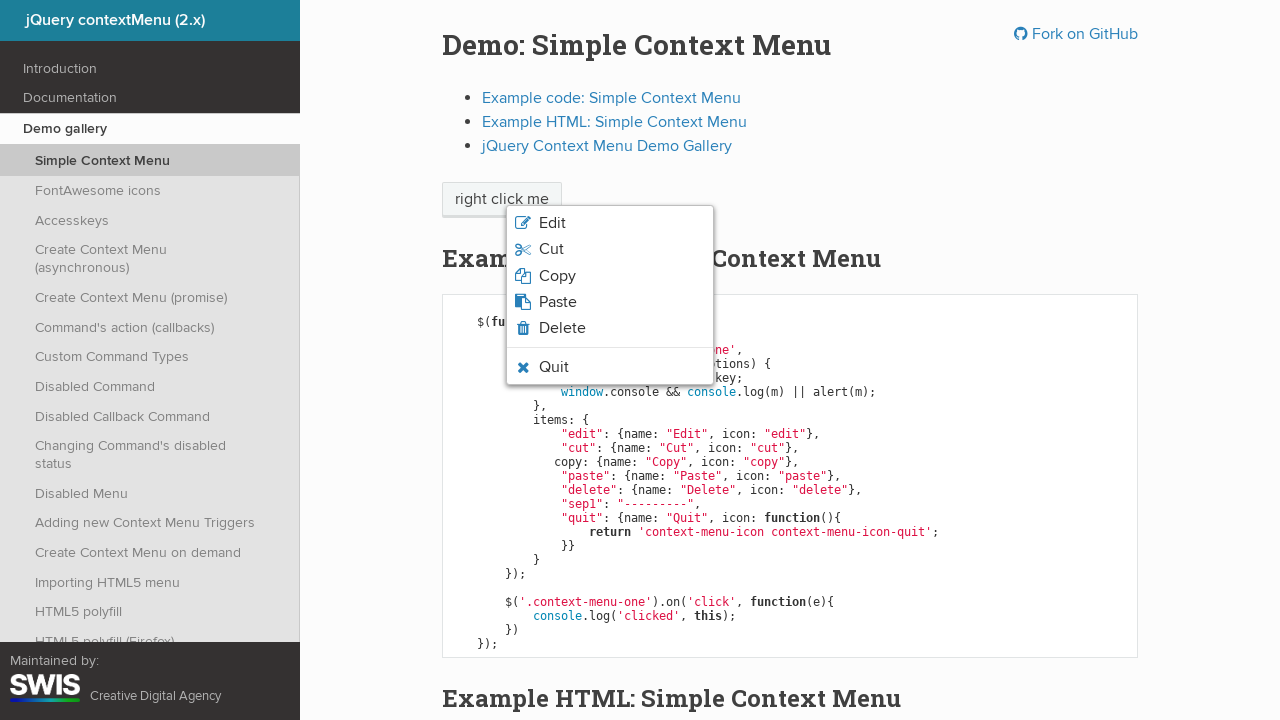

Selected 'Cut' option from context menu at (551, 249) on xpath=//span[text()='Cut']
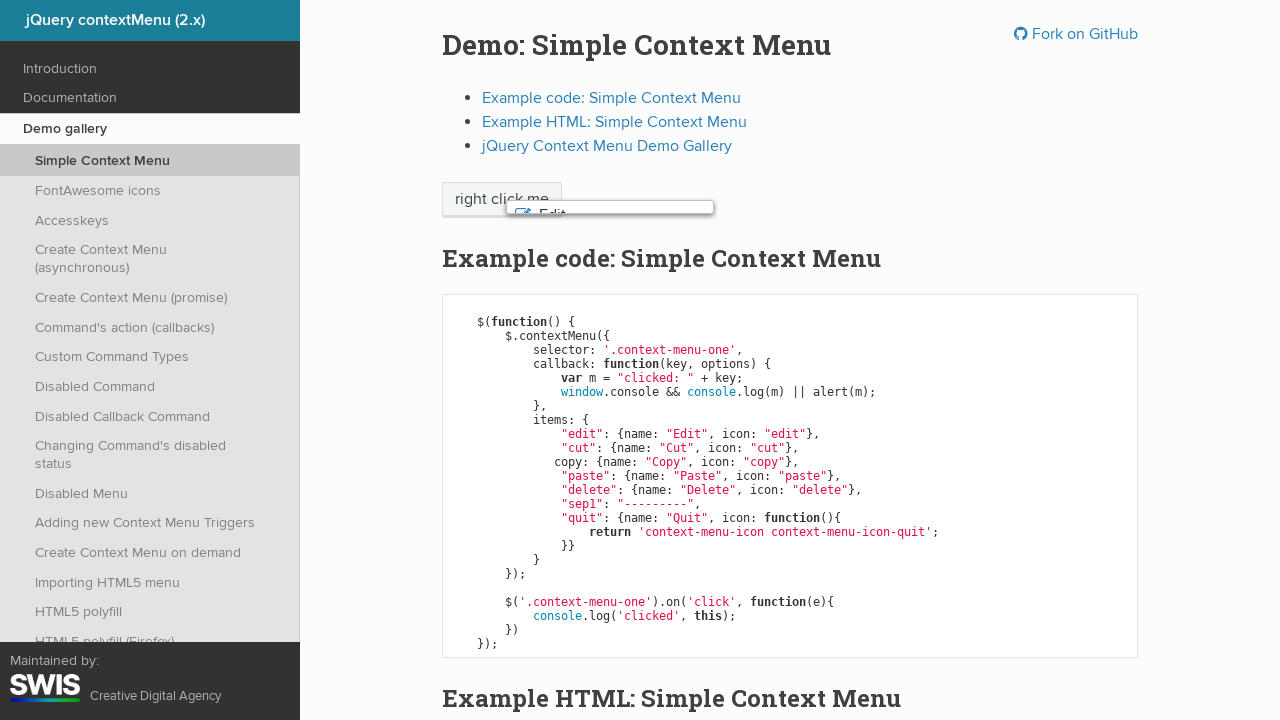

Alert dialog handler registered and accepted
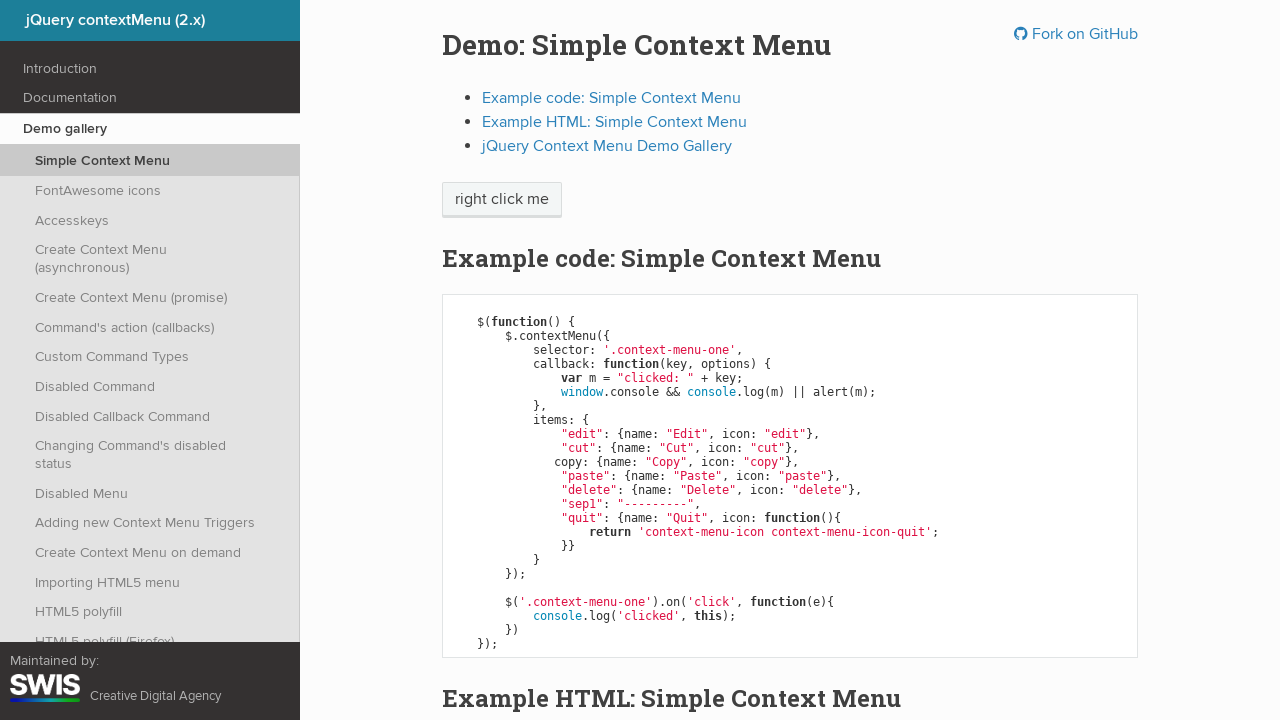

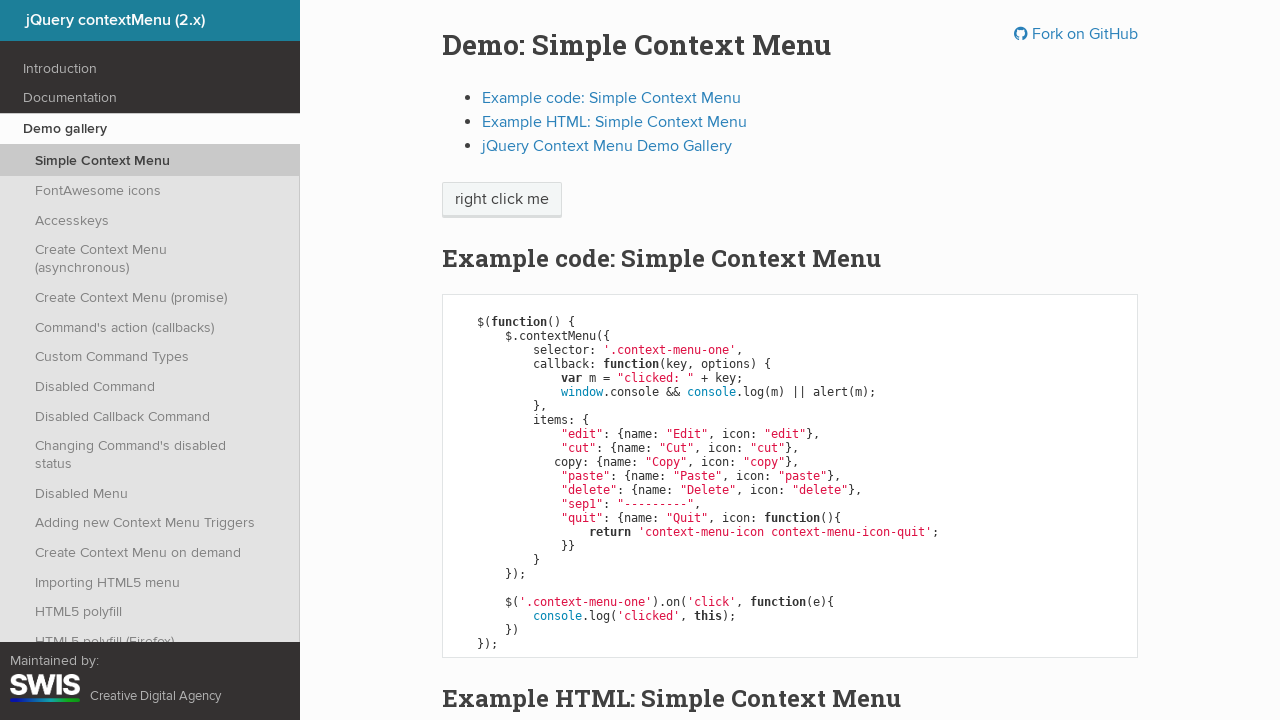